Tests keyboard input functionality by clicking on a name field, entering text, and clicking a button on a form practice page

Starting URL: https://formy-project.herokuapp.com/keypress

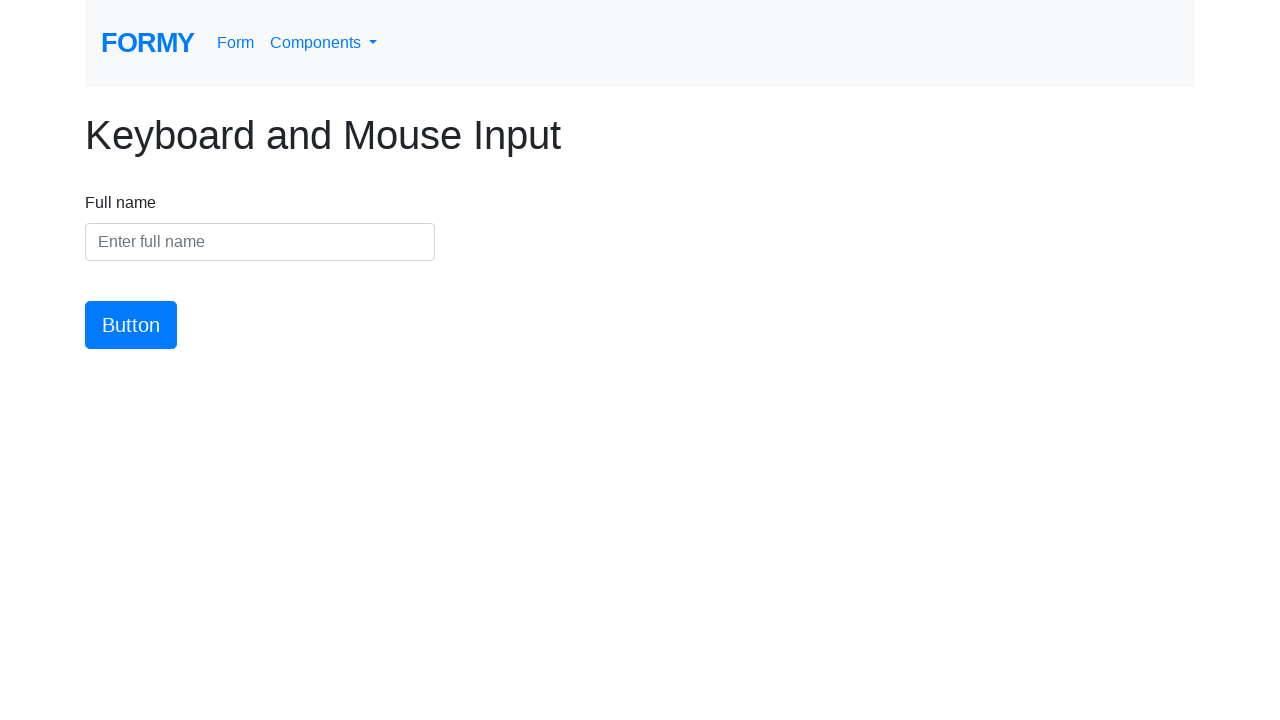

Clicked on the name input field at (260, 242) on #name
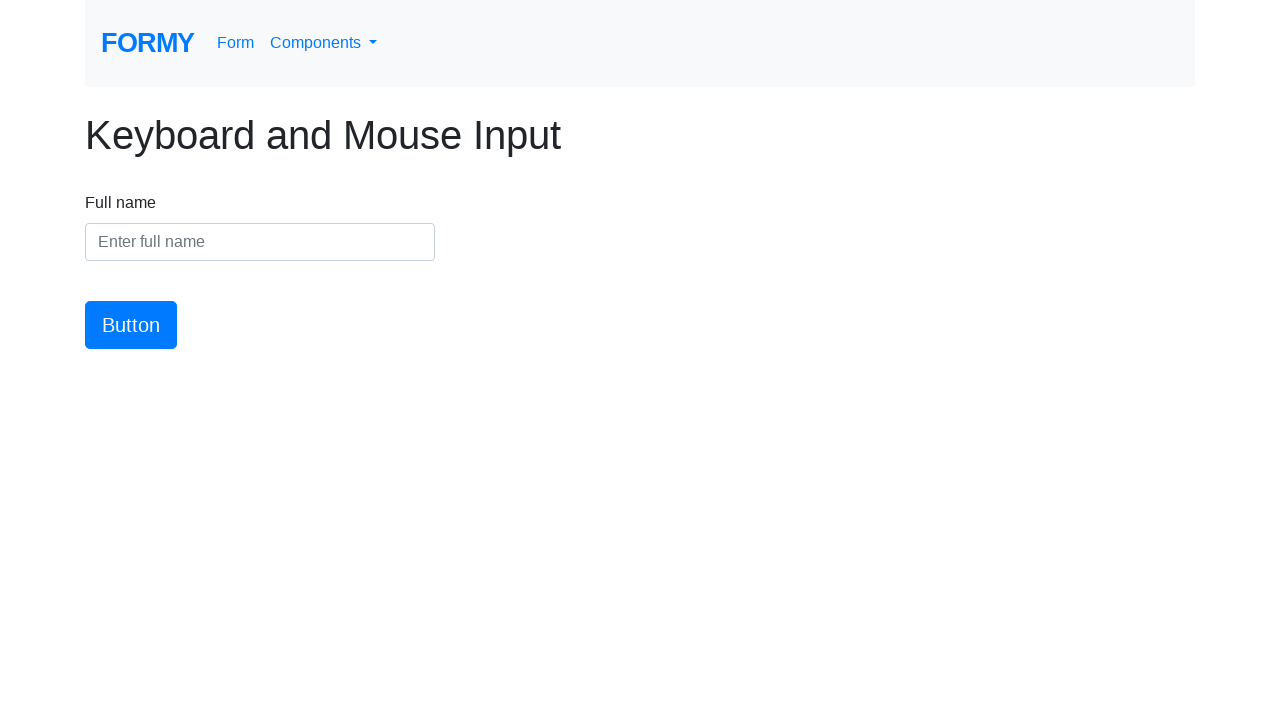

Entered 'Meaghan Lewis' into the name field on #name
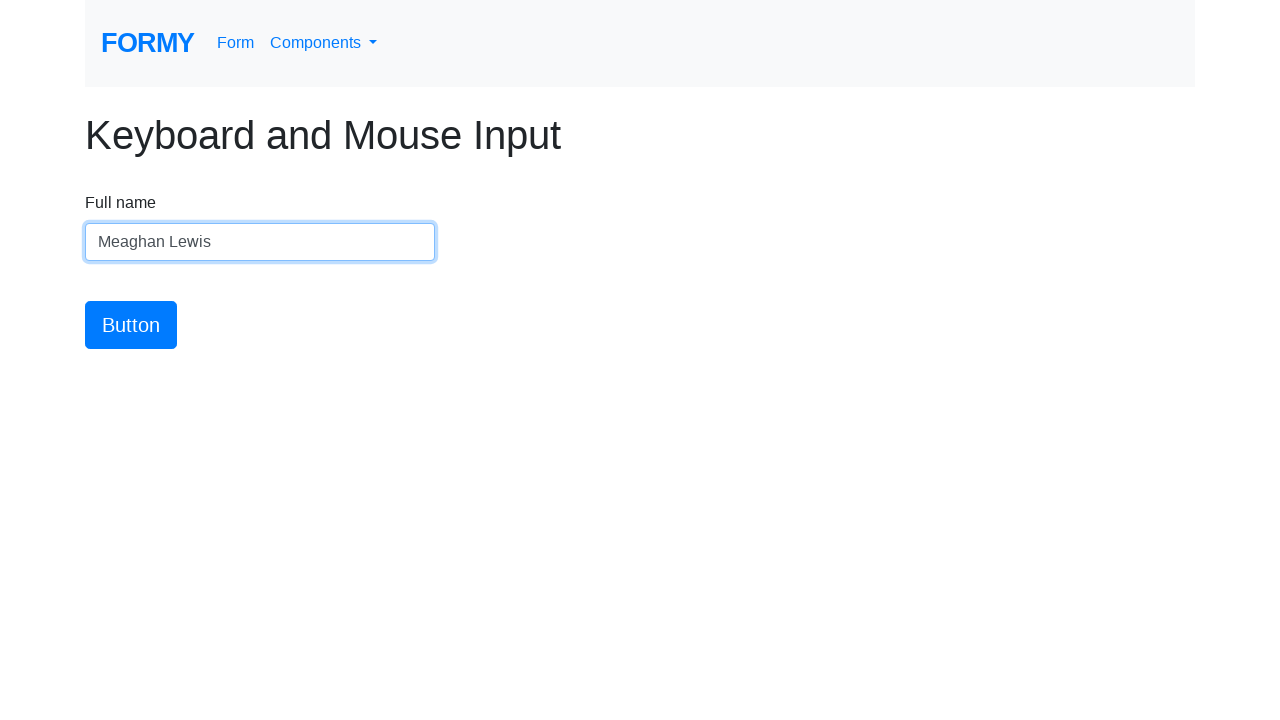

Clicked the form submission button at (131, 325) on #button
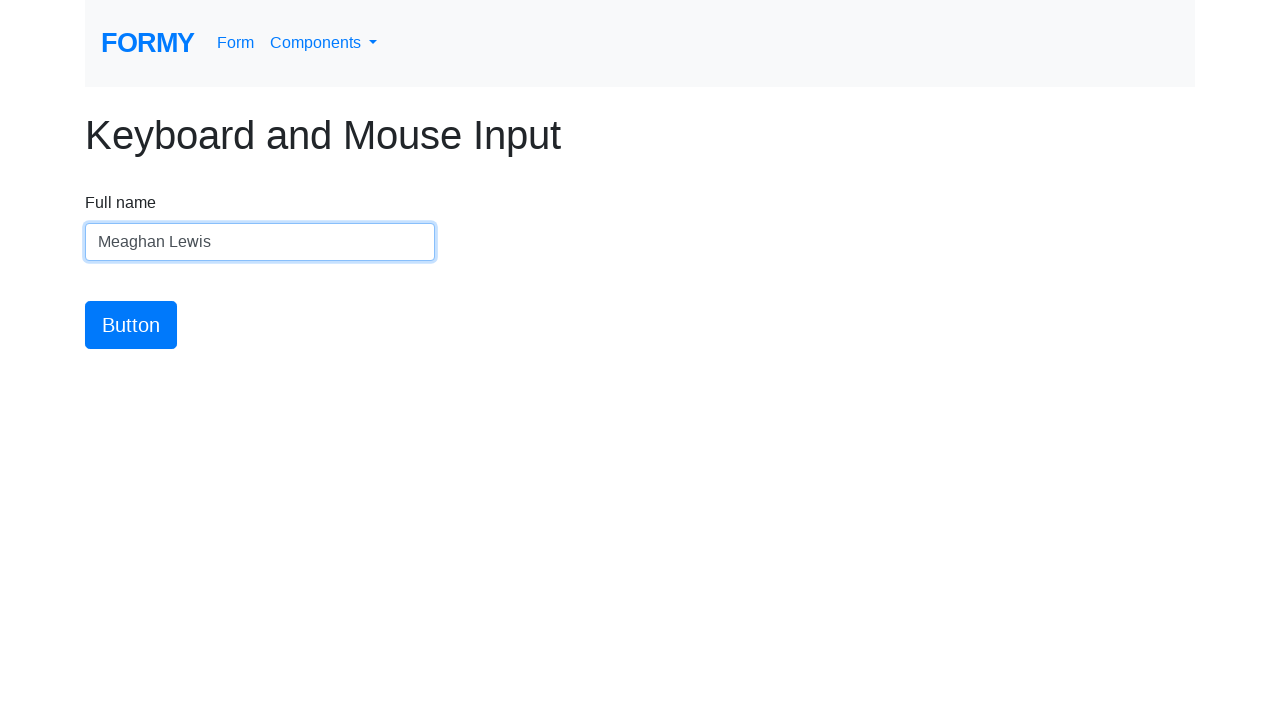

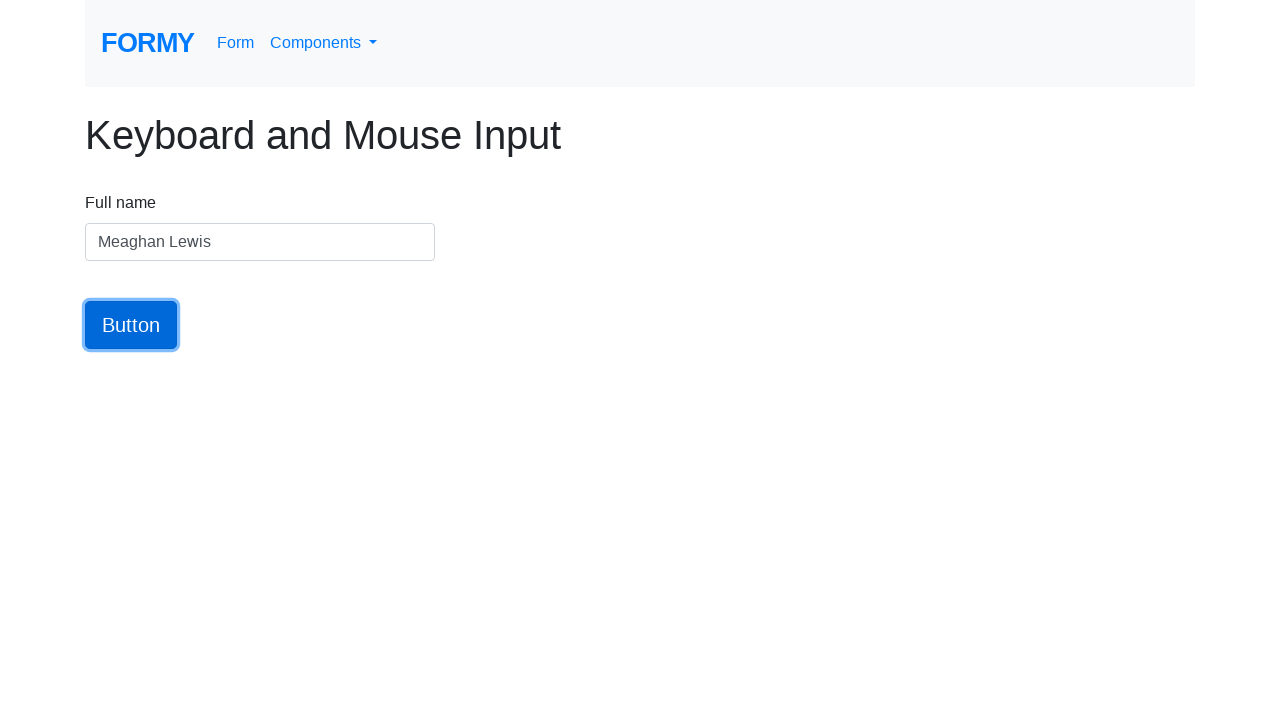